Tests context menu functionality by right-clicking on an element and navigating through menu options using keyboard arrows

Starting URL: http://swisnl.github.io/jQuery-contextMenu/demo.html

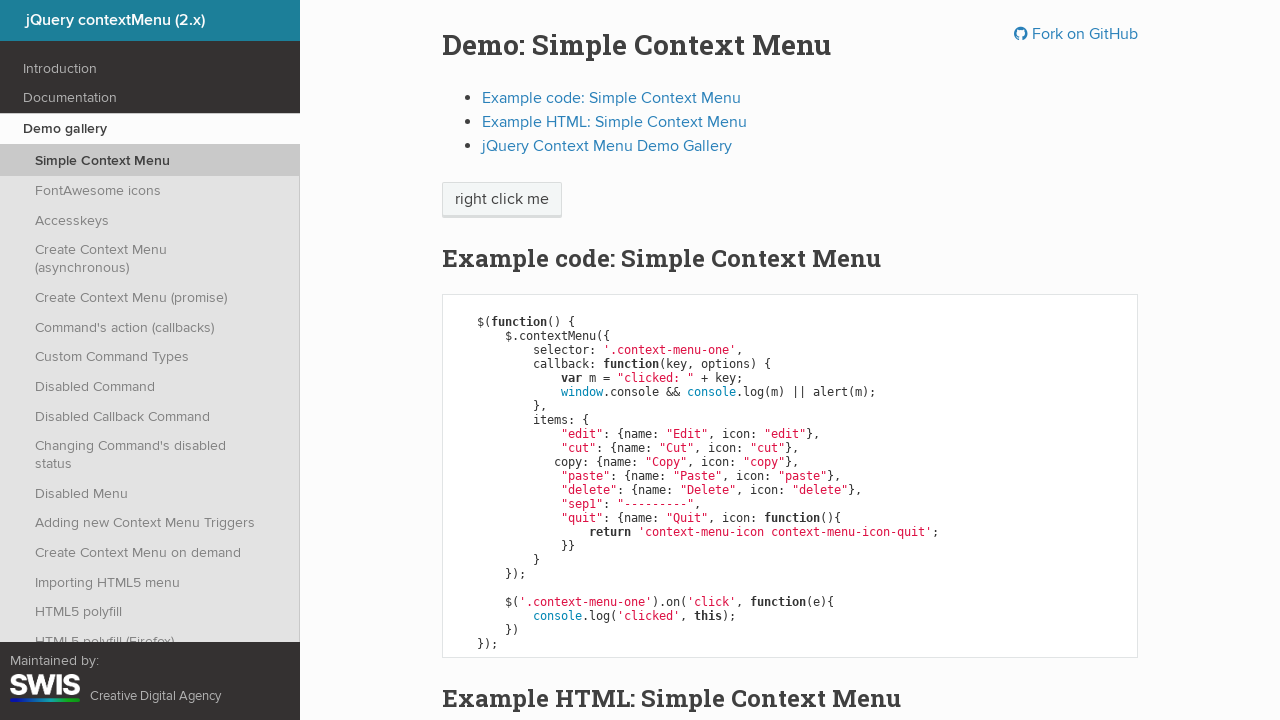

Located the 'right click me' element
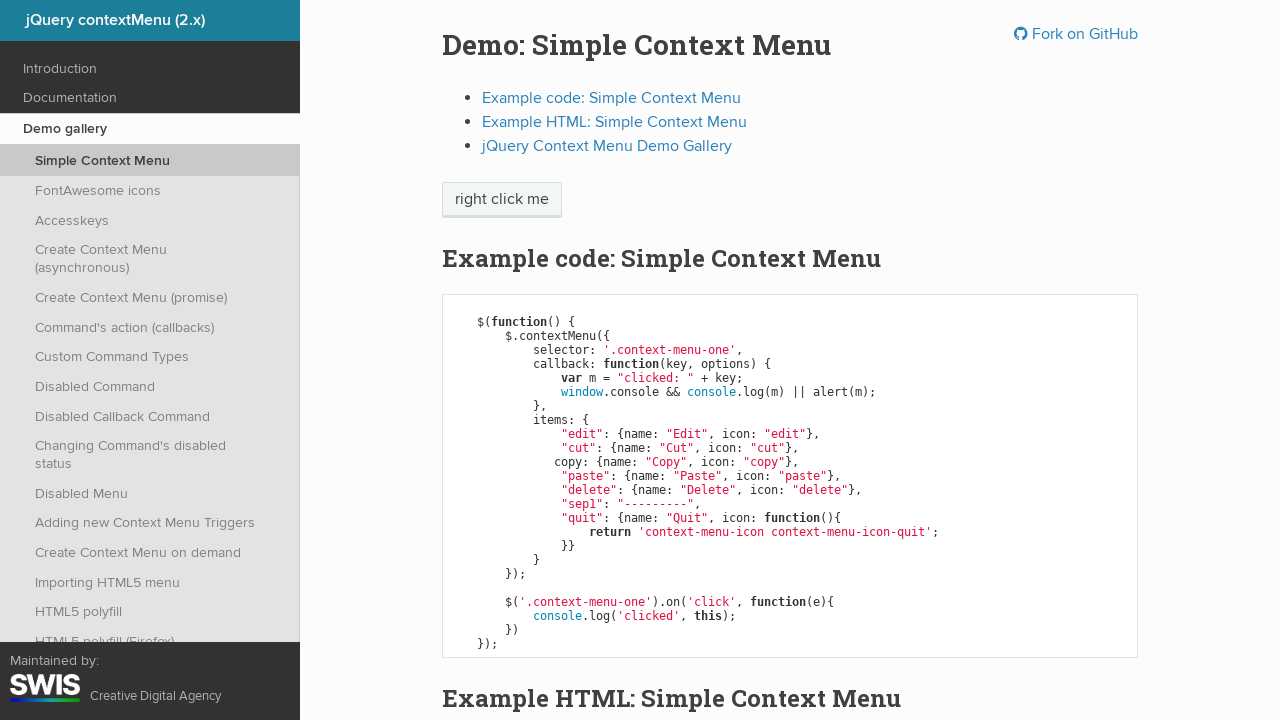

Right-clicked on the element to open context menu at (502, 200) on xpath=//span[.='right click me']
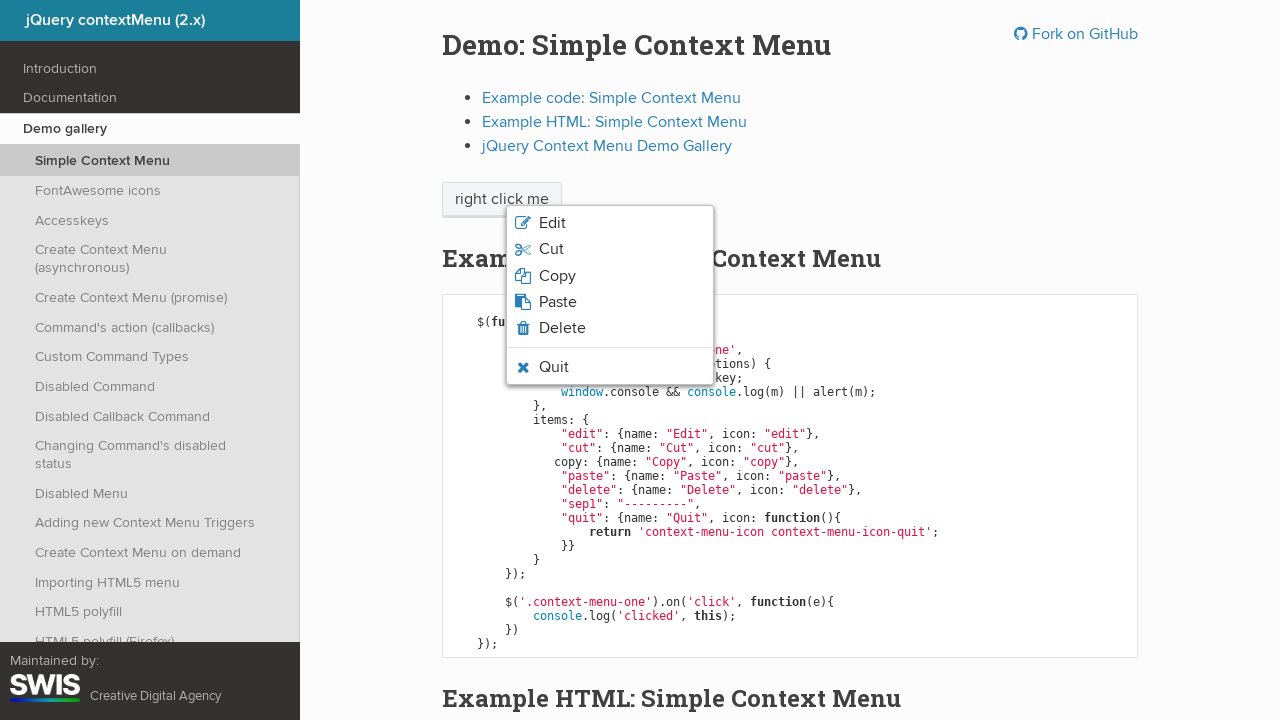

Pressed ArrowDown to navigate context menu down
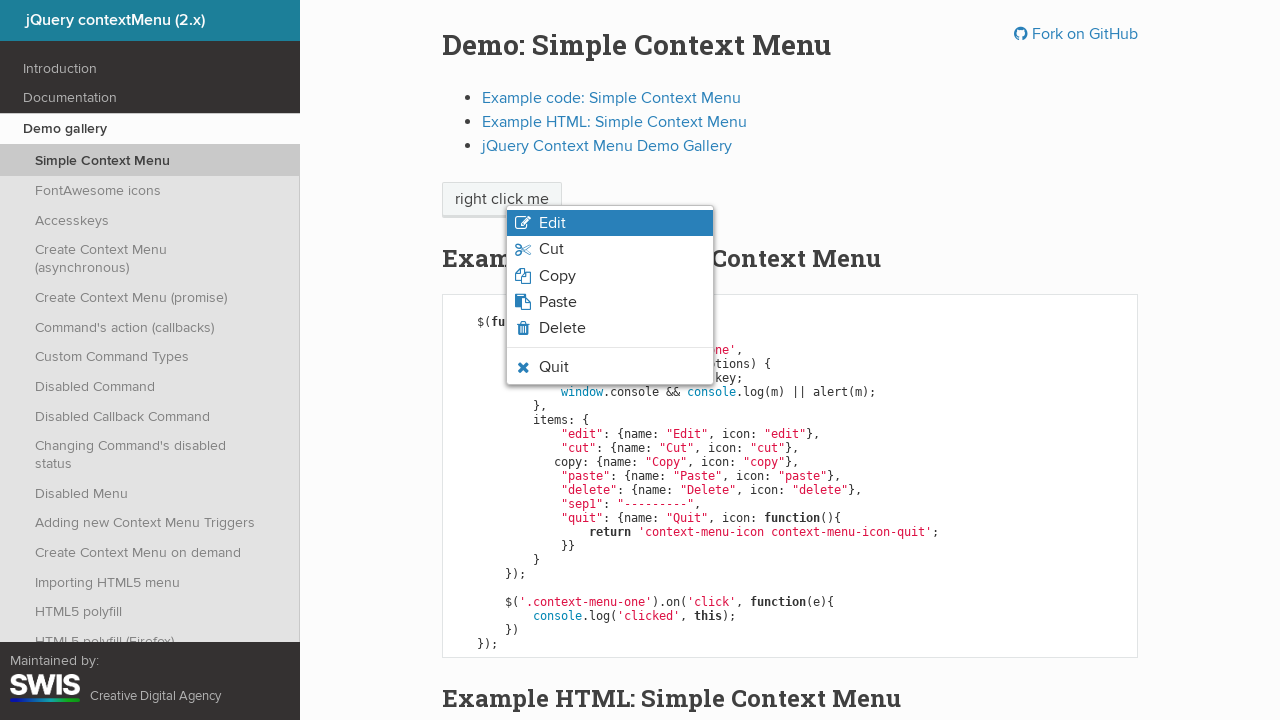

Pressed ArrowDown again to navigate context menu down
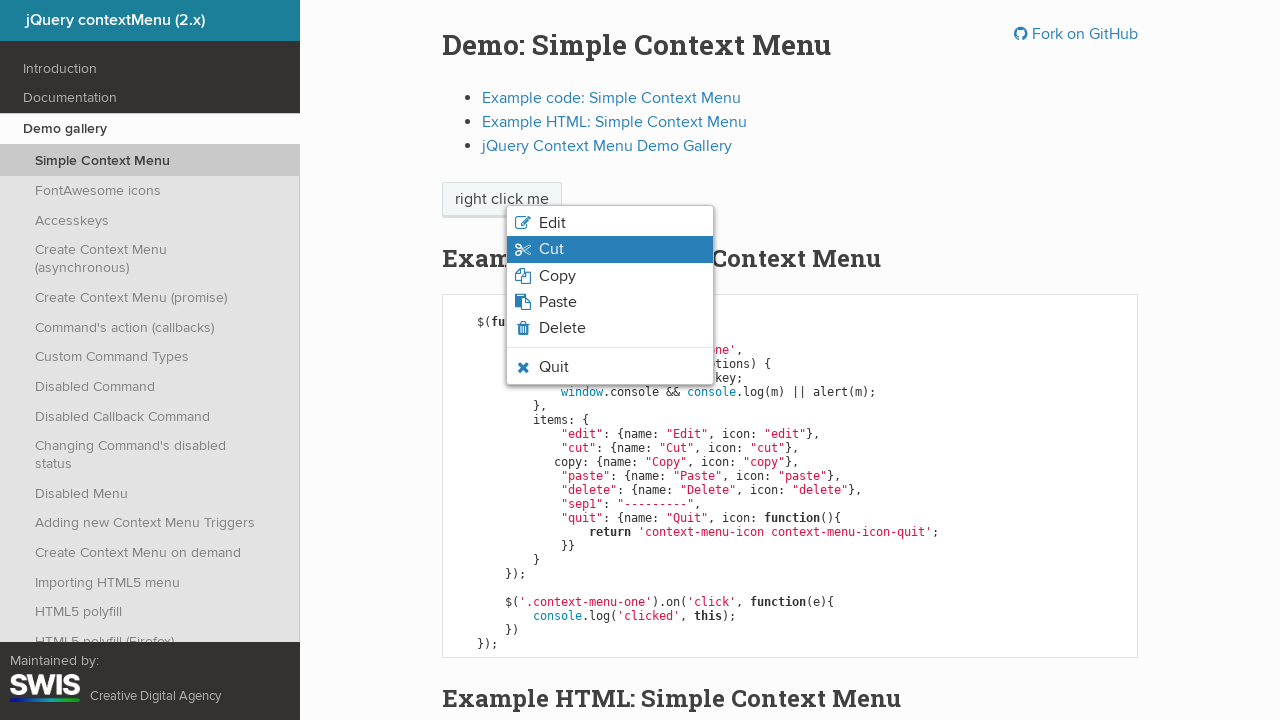

Pressed ArrowDown a third time to navigate context menu down
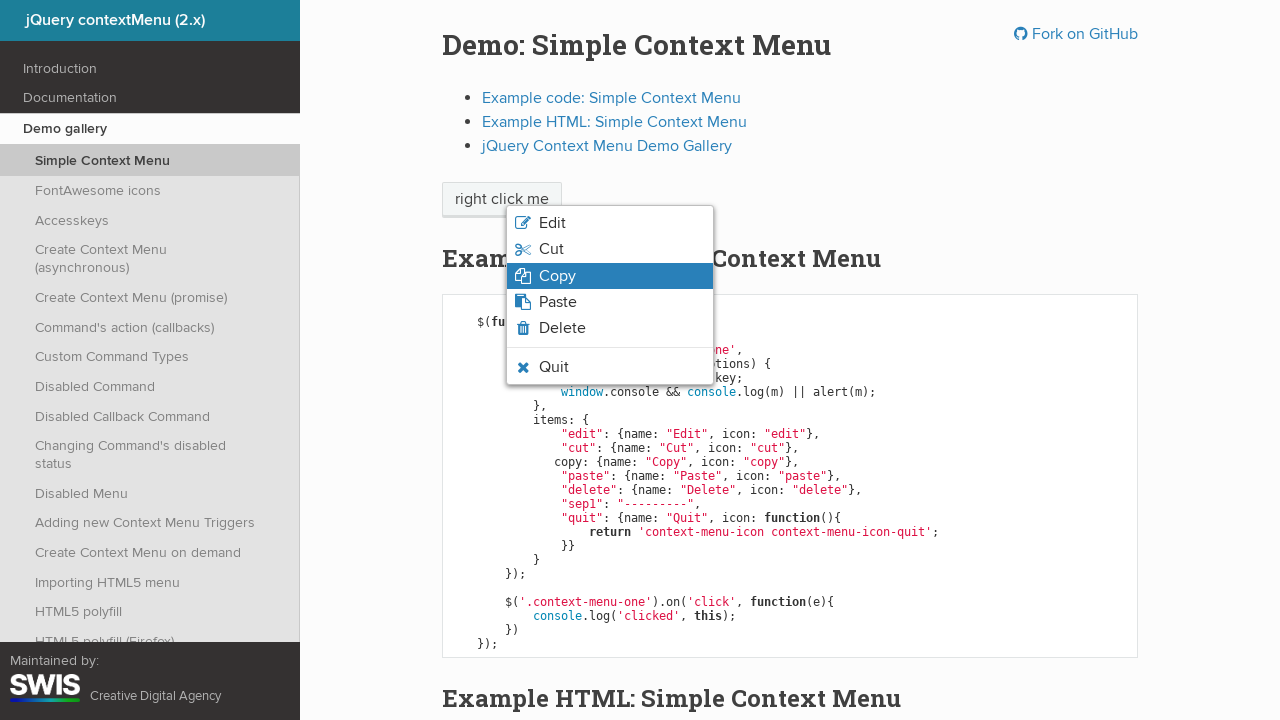

Pressed Enter to select the context menu option
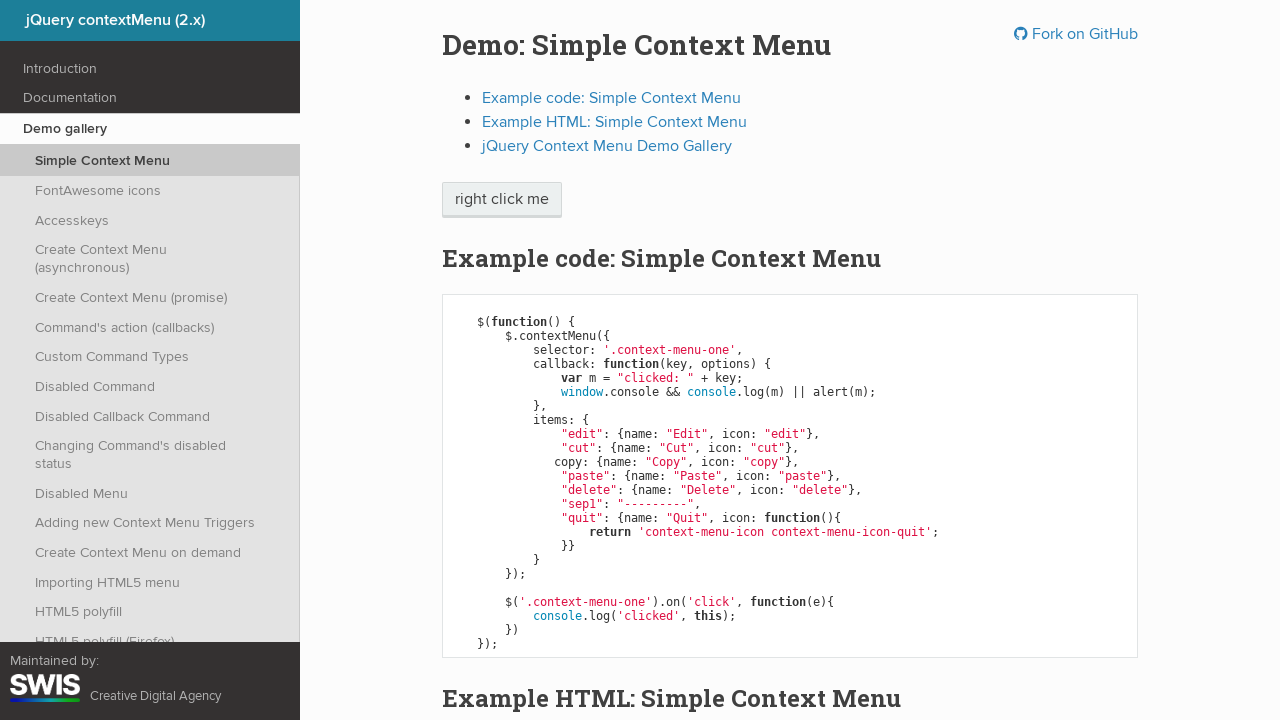

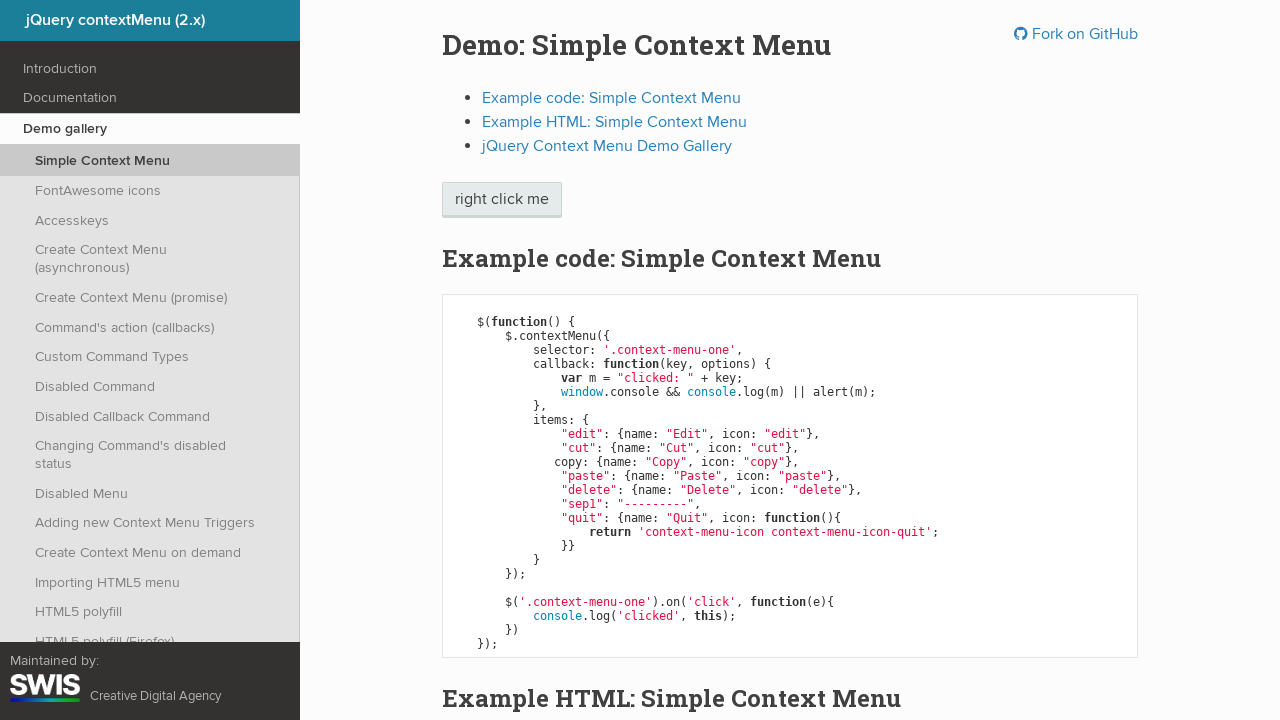